Tests navigation from Restful Booker homepage to Ministry of Testing by clicking on an image link

Starting URL: http://restful-booker.herokuapp.com/

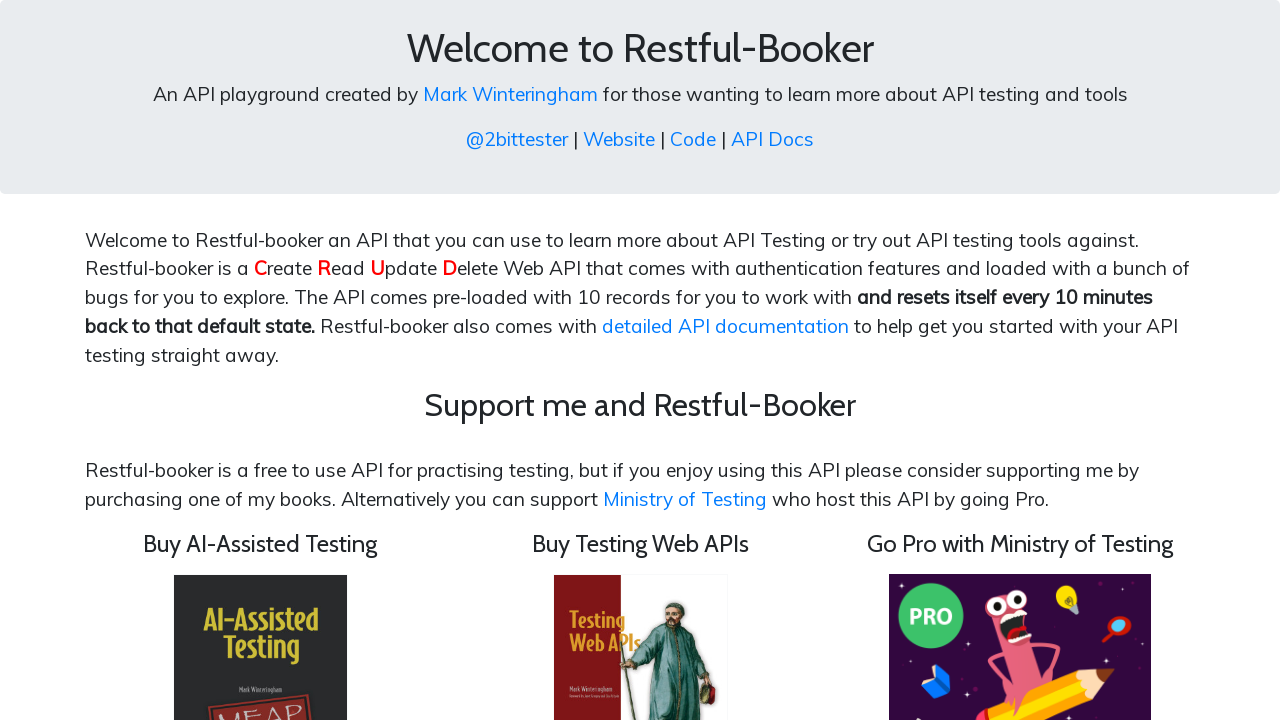

Clicked on Ministry of Testing image link at (1020, 589) on xpath=//img[@src='/images/motpro.png']
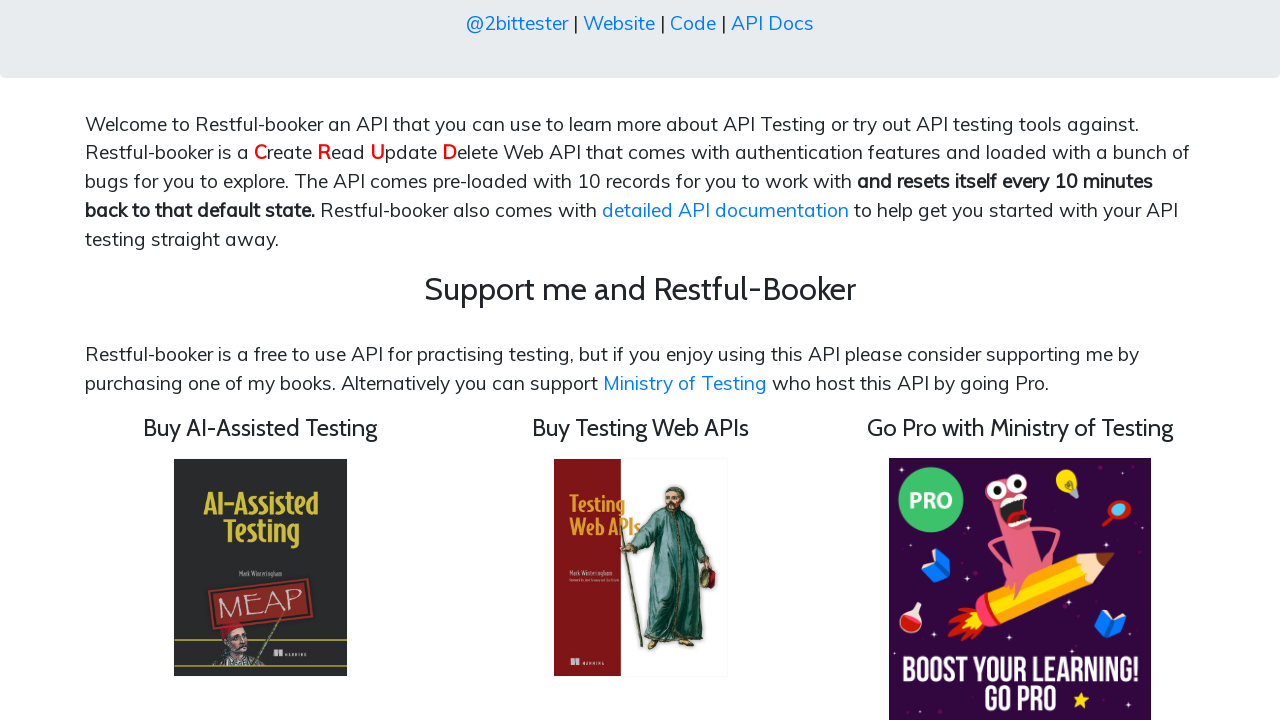

Waited for page to fully load after clicking Ministry of Testing link
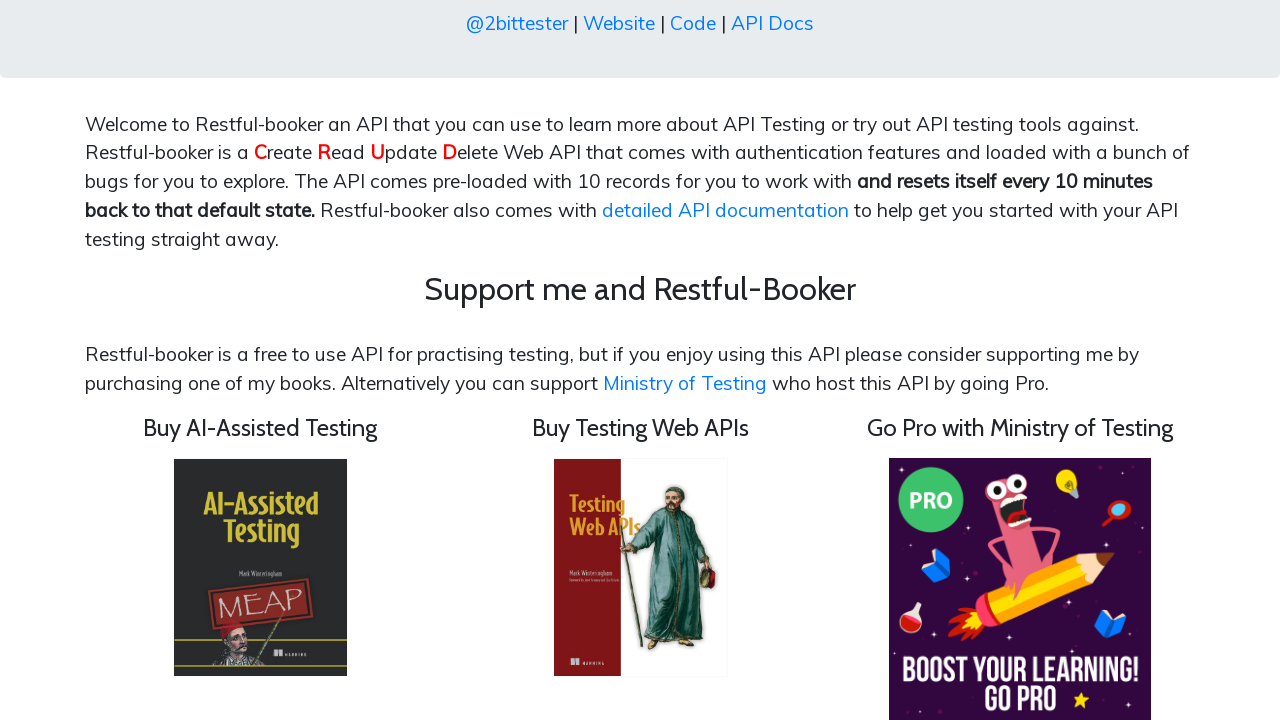

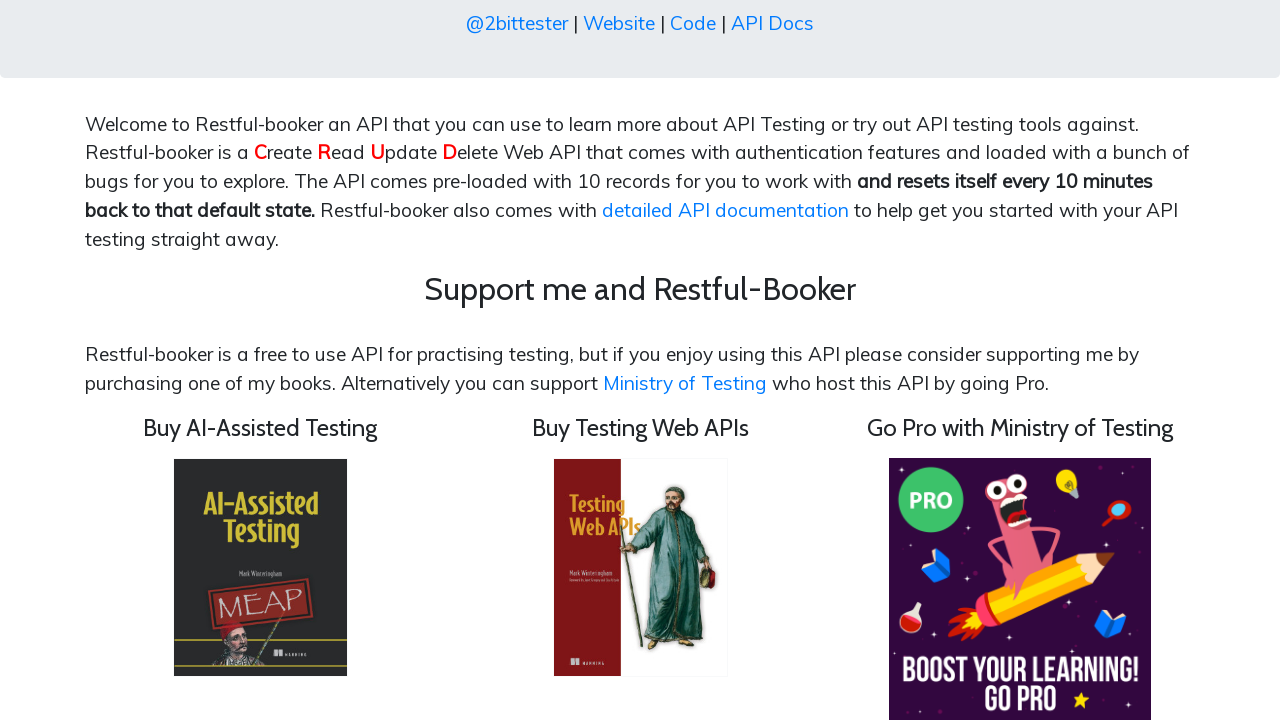